Tests the Add/Remove Elements functionality by navigating to the demo page, clicking the Add/Remove Elements link, and then clicking the Add Element button

Starting URL: http://the-internet.herokuapp.com/

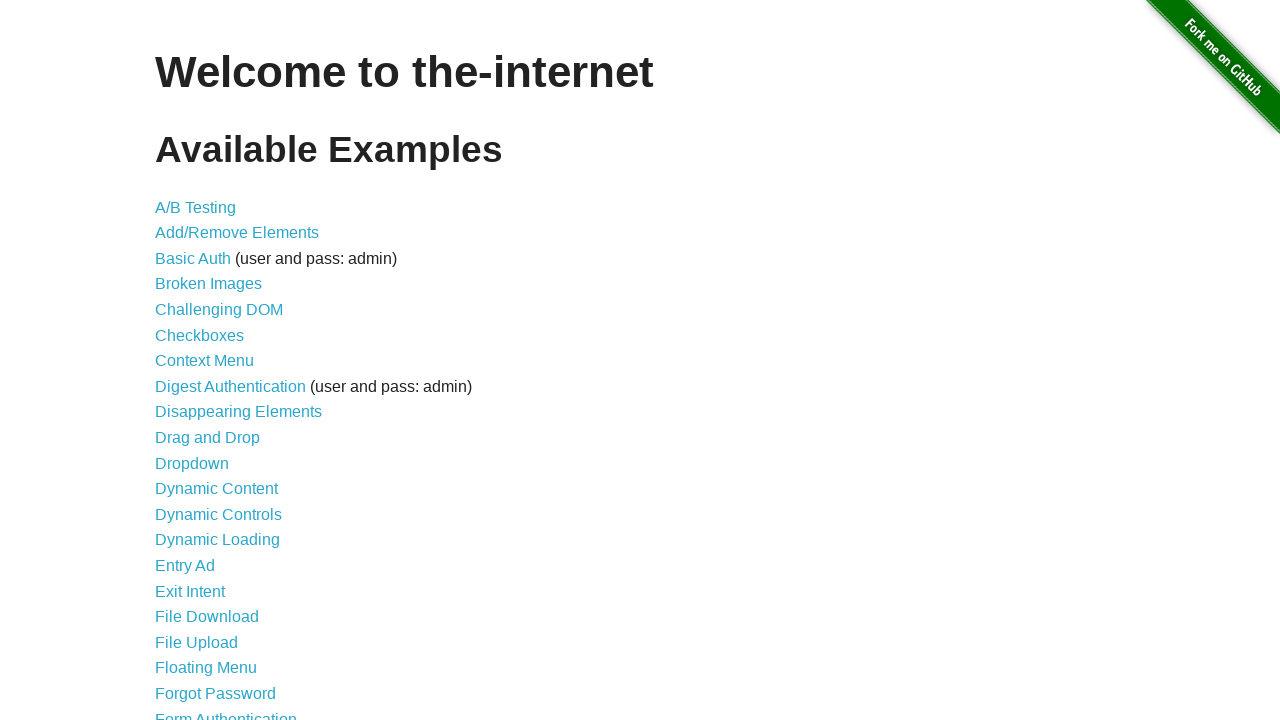

Navigated to the-internet.herokuapp.com home page
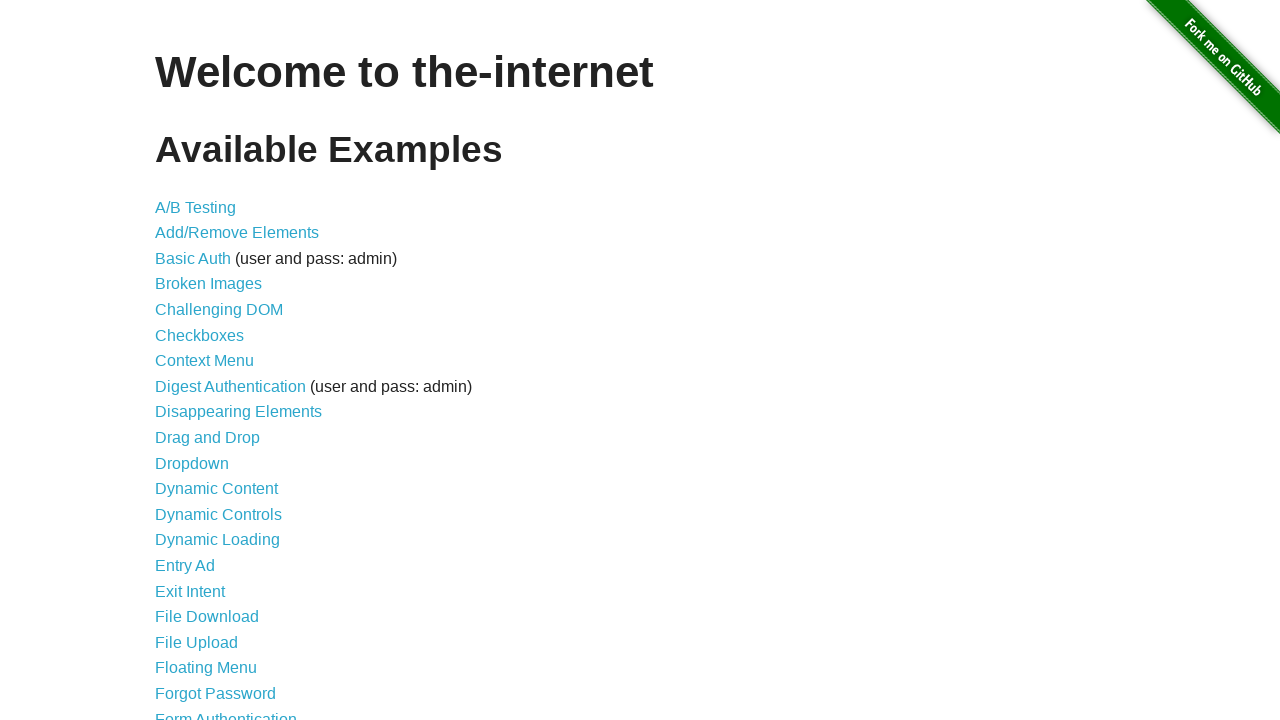

Clicked on Add/Remove Elements link at (237, 233) on xpath=//a[contains(@href, "/add_remove_elements/")]
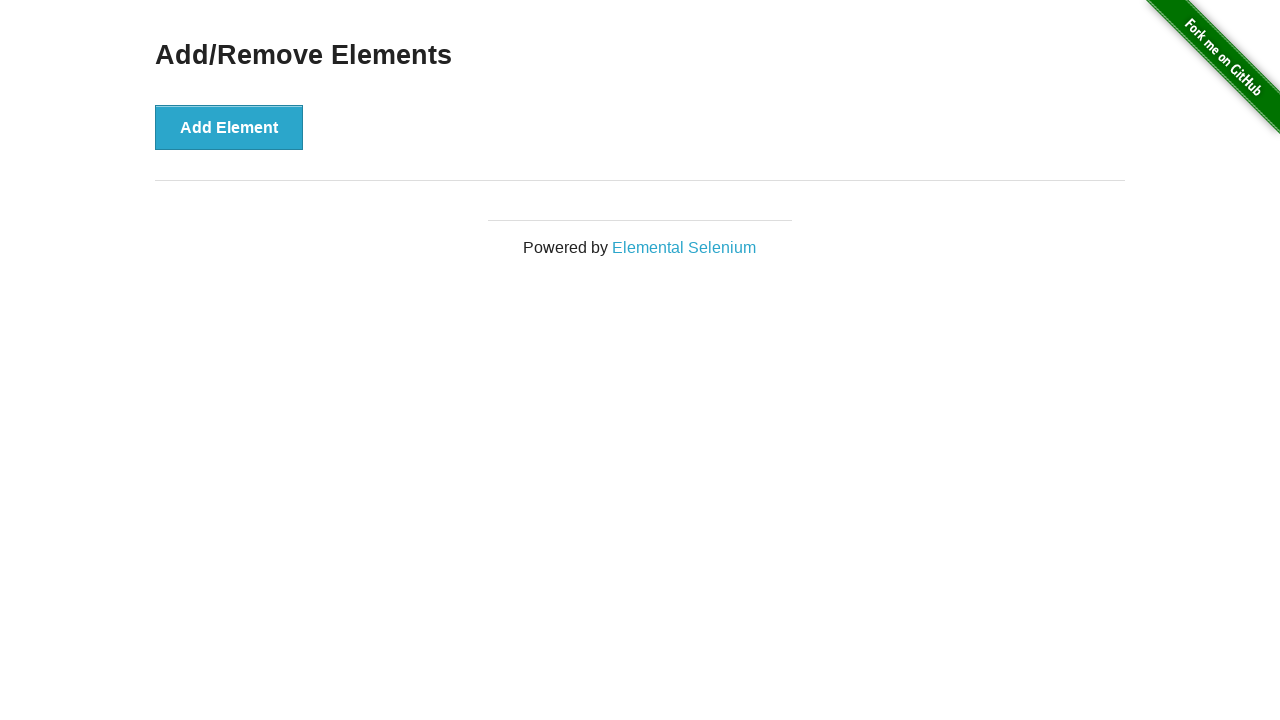

Add Element button loaded on the page
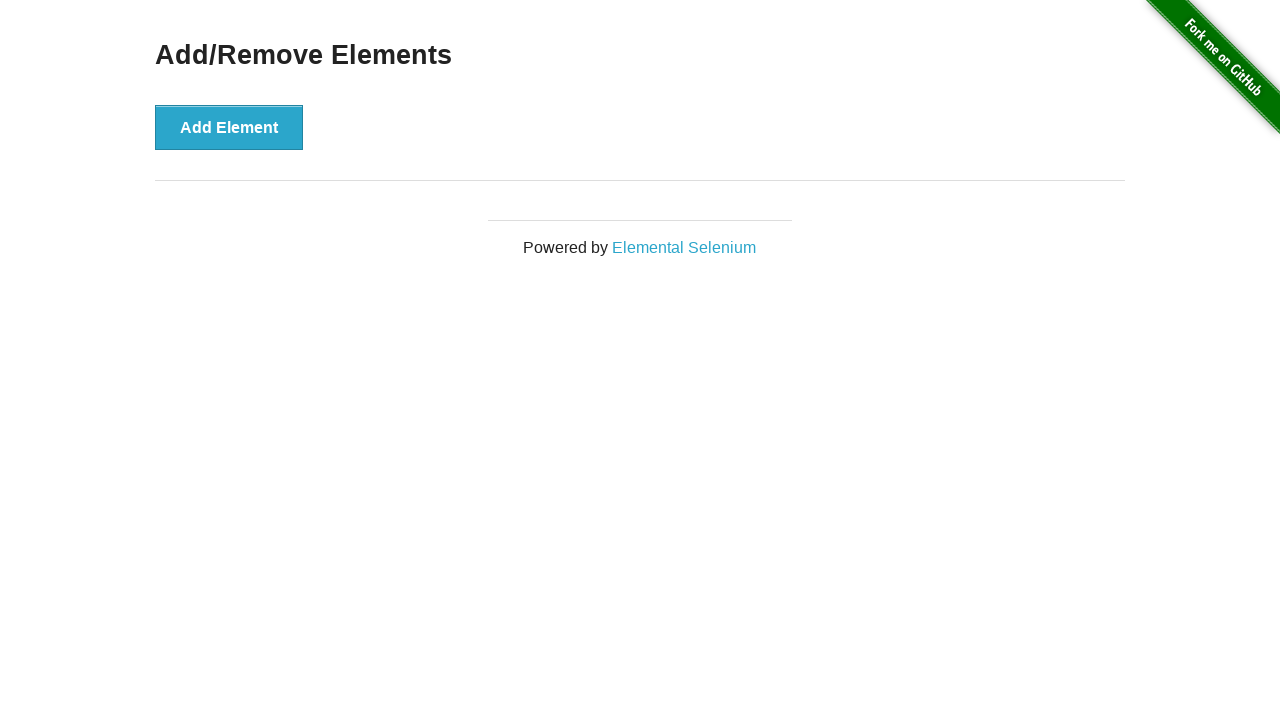

Clicked the Add Element button at (229, 127) on button[onclick="addElement()"]
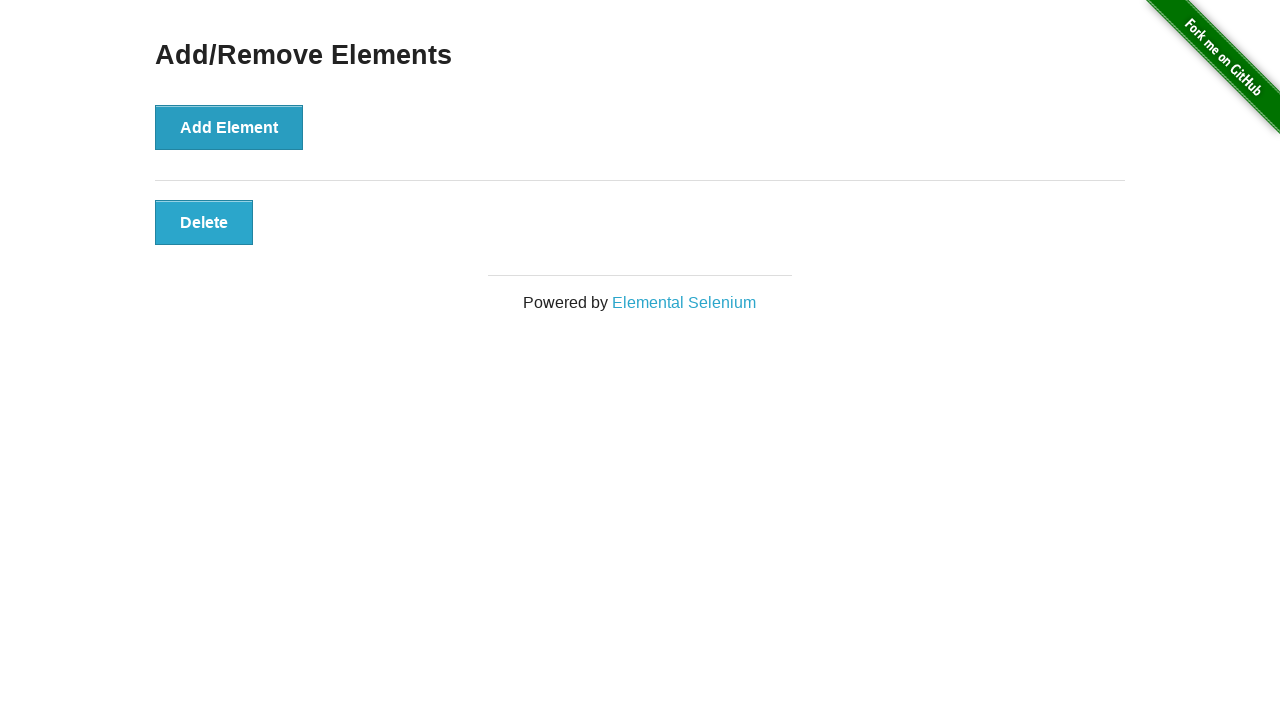

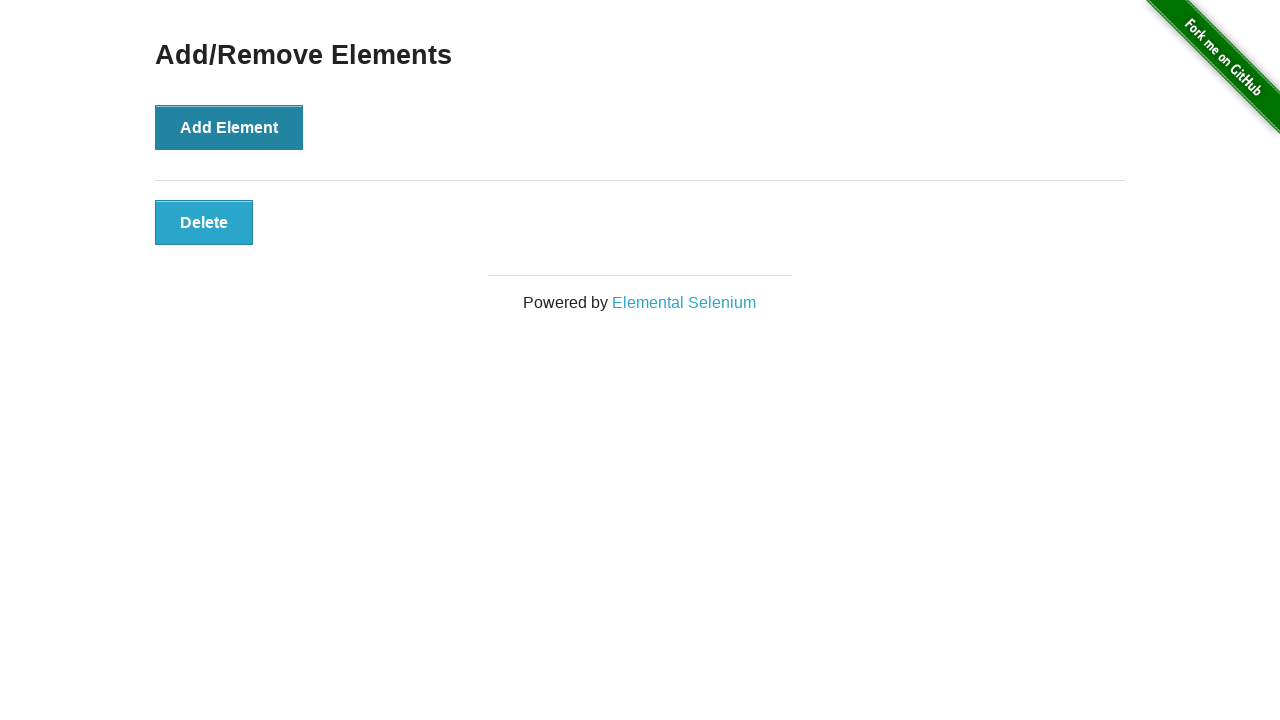